Tests dropdown selection functionality by selecting a birth date (year 2000, January, day 10) from three separate dropdown menus

Starting URL: https://testcenter.techproeducation.com/index.php?page=dropdown

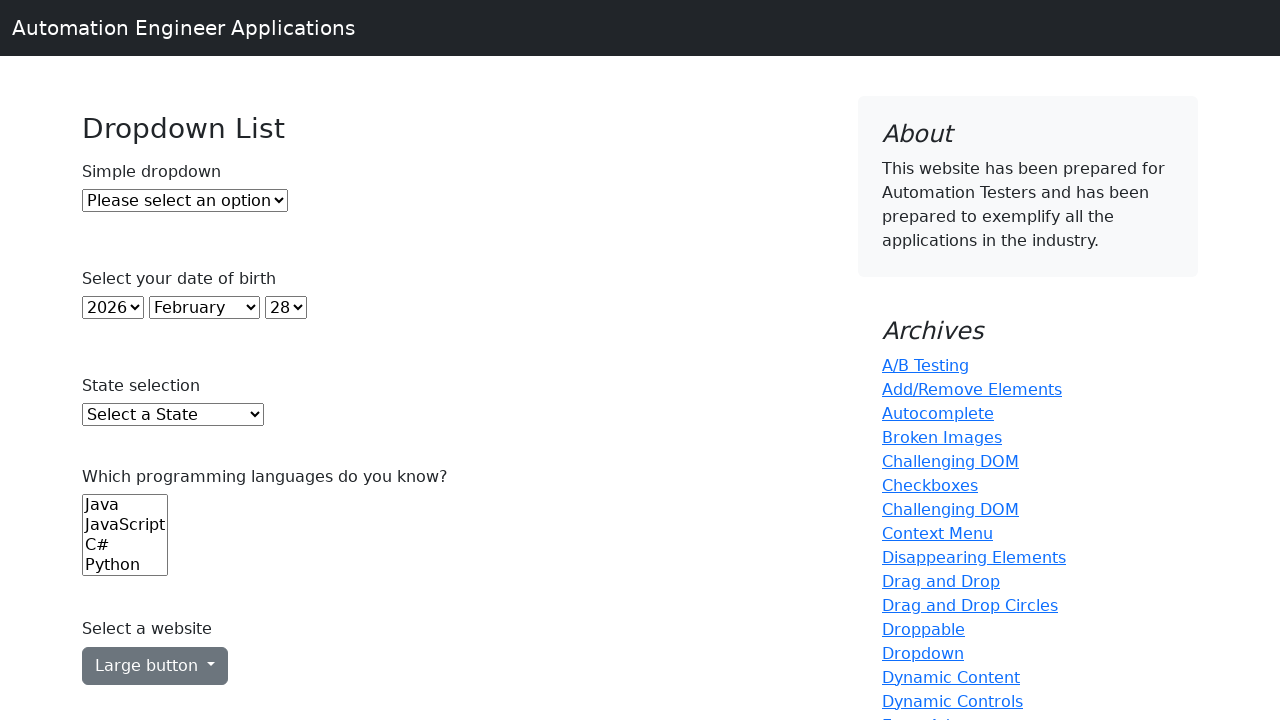

Navigated to dropdown test page
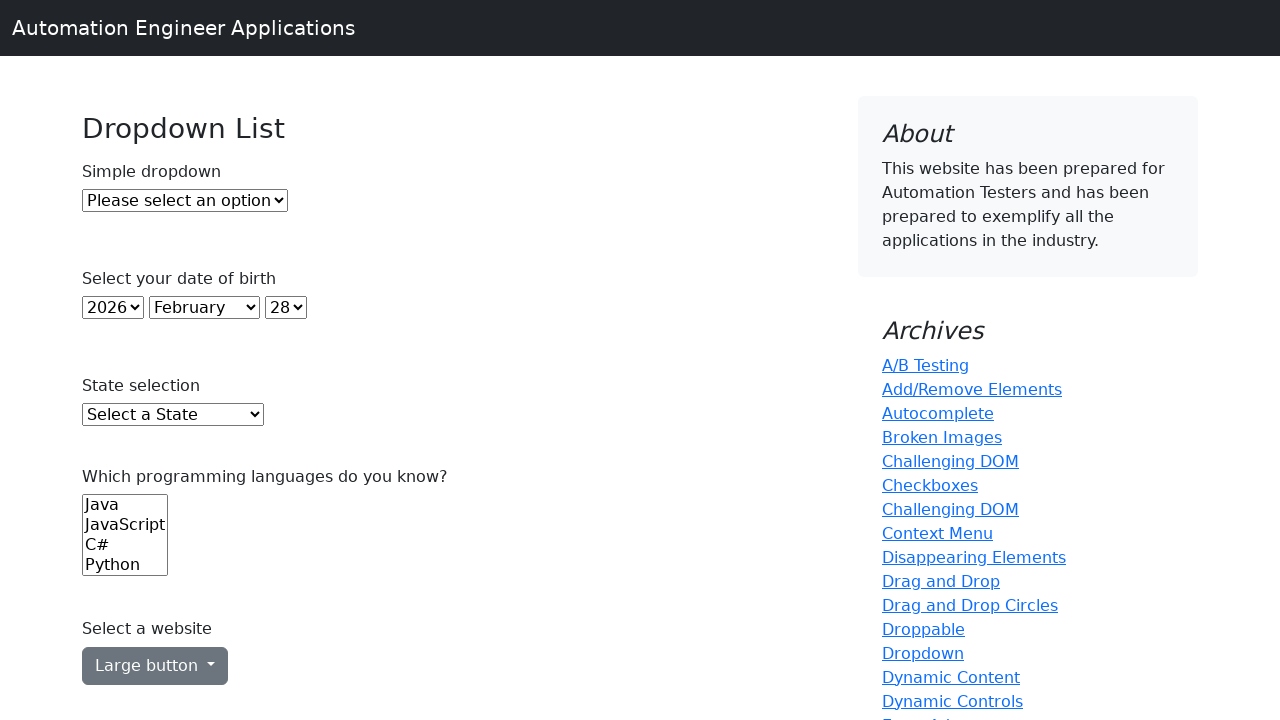

Selected year 2000 from year dropdown on #year
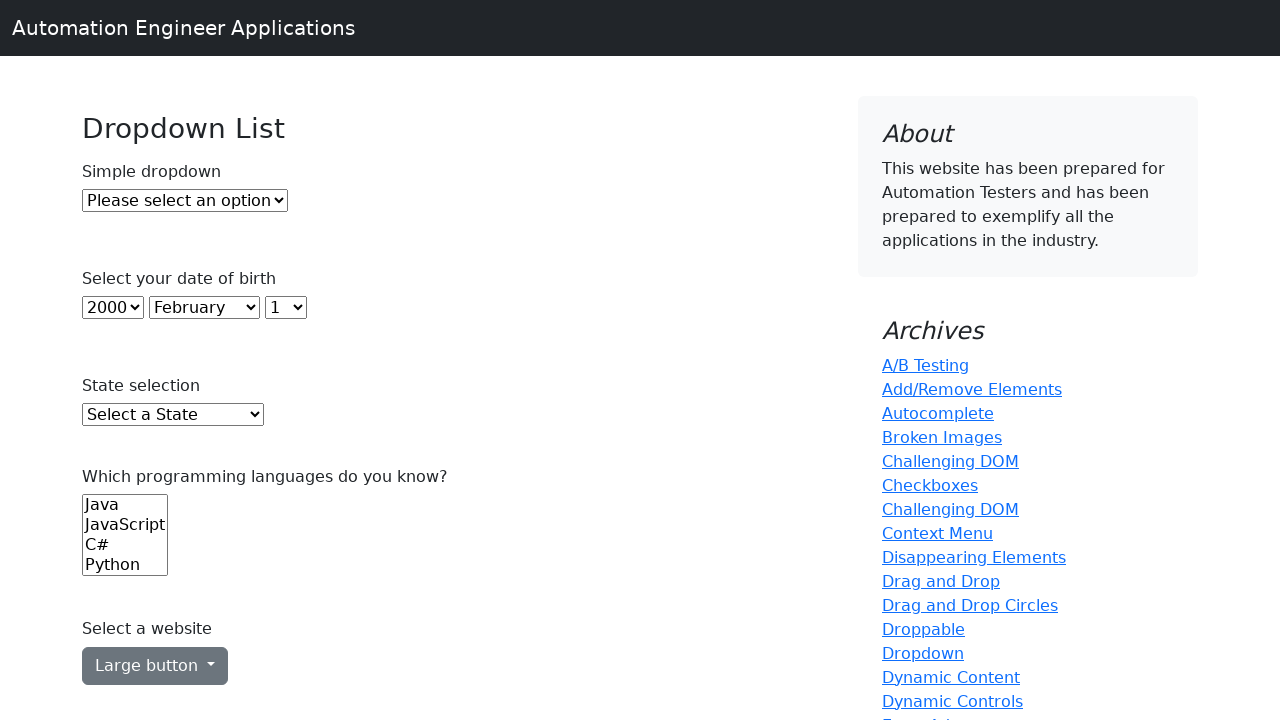

Selected January from month dropdown on #month
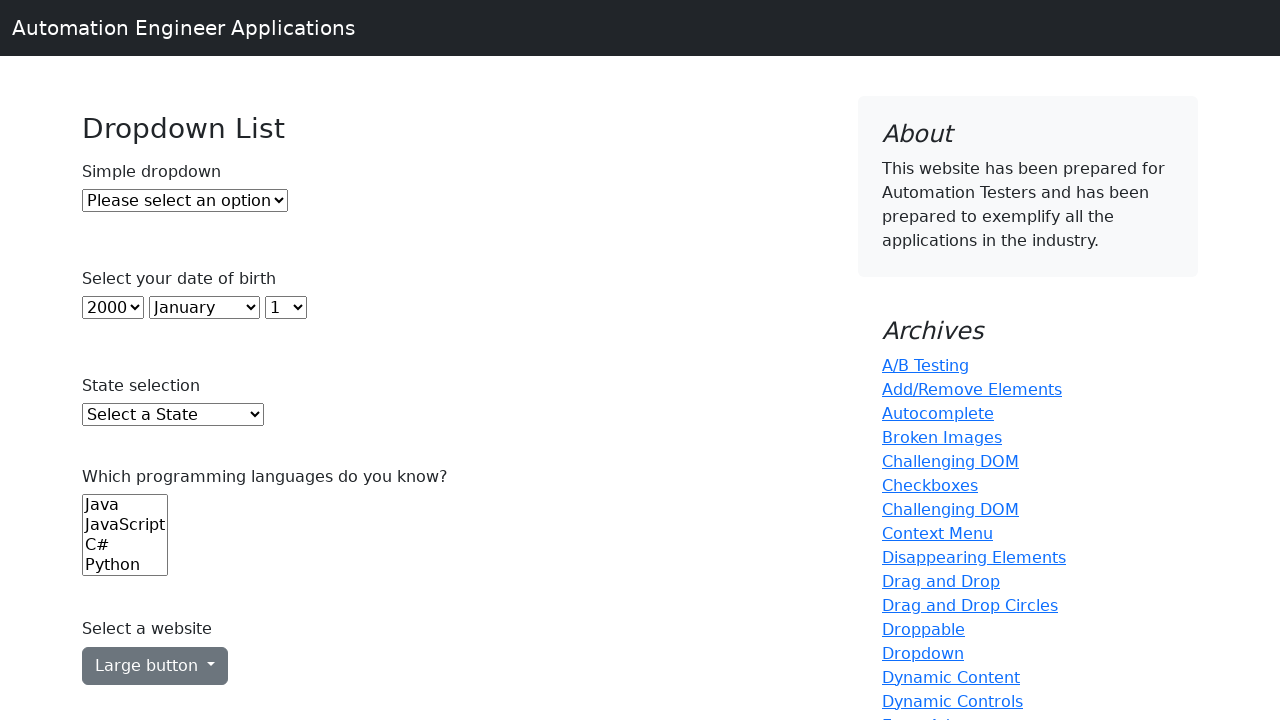

Selected day 10 from day dropdown by index on #day
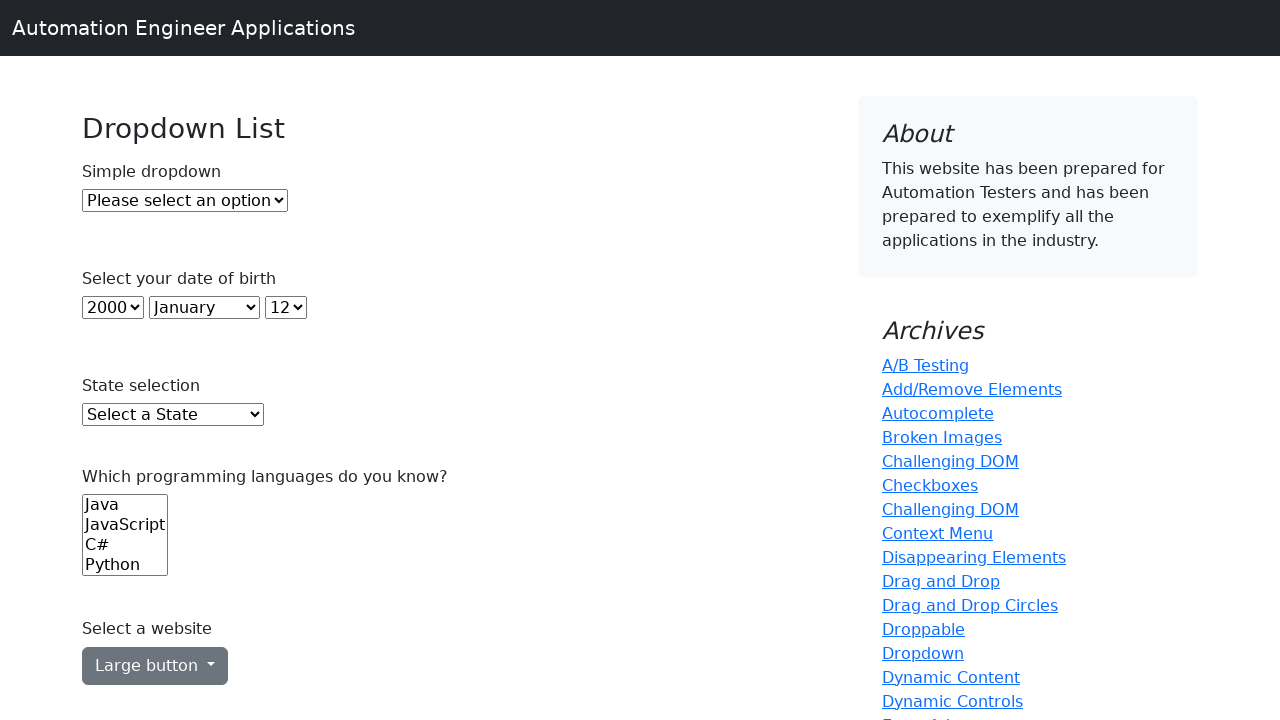

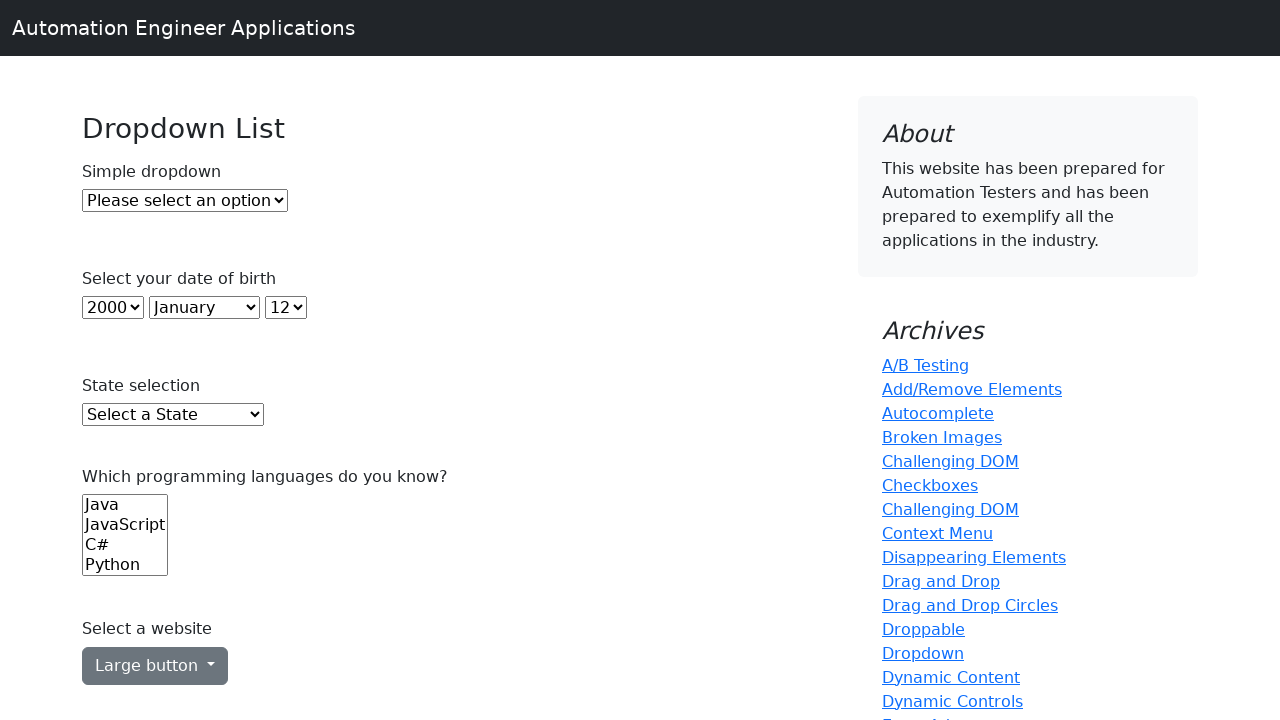